Tests autocomplete functionality by typing partial text and selecting a specific country from the dropdown suggestions.

Starting URL: https://rahulshettyacademy.com/AutomationPractice/

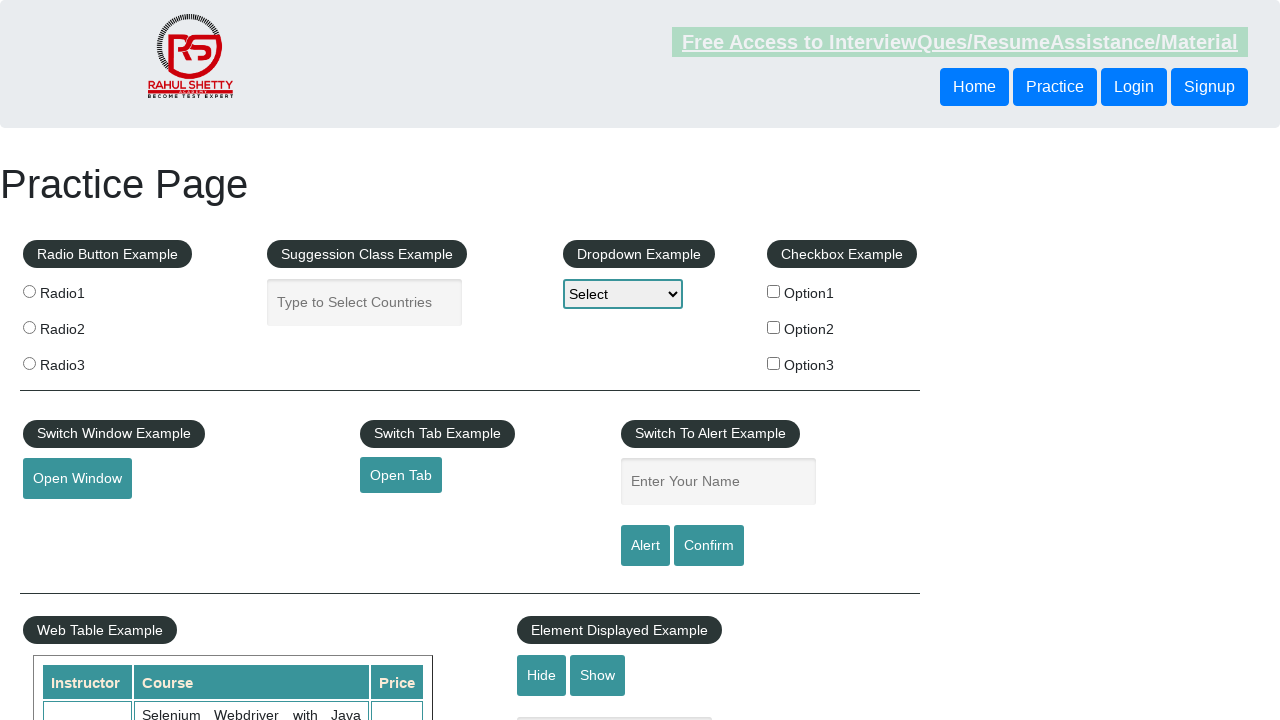

Typed 'MO' in autocomplete field to trigger suggestions on #autocomplete
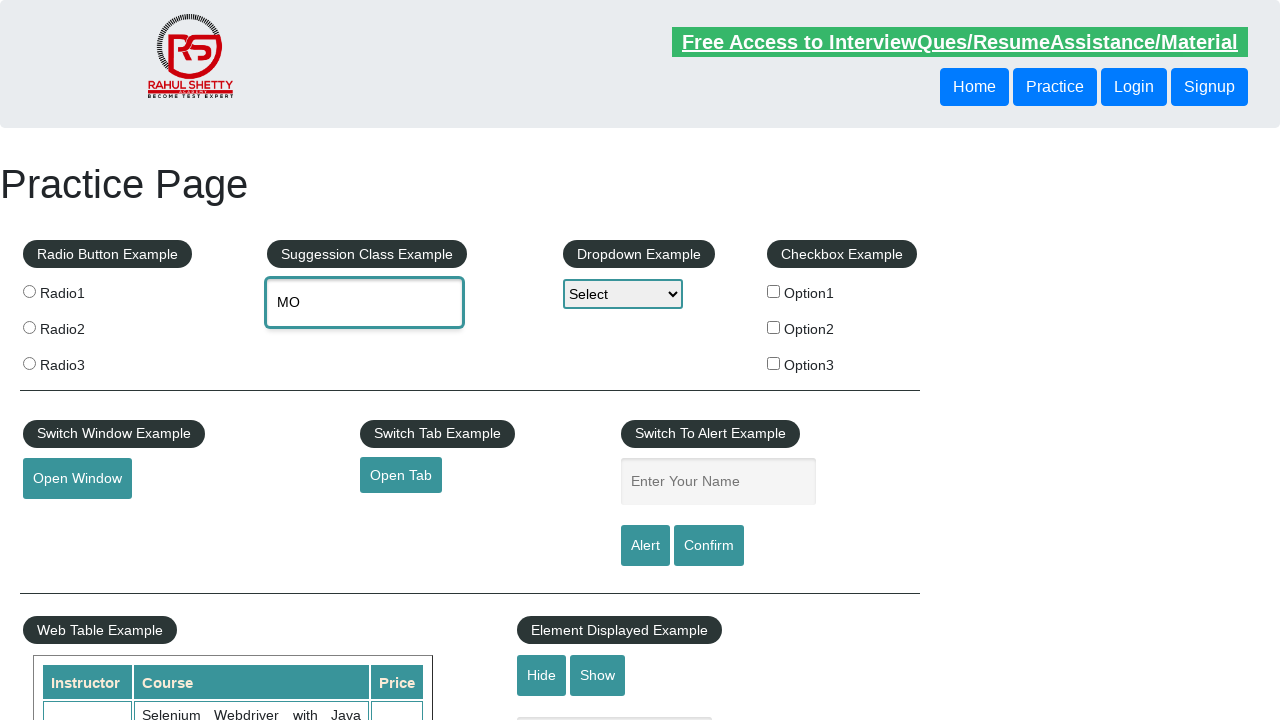

Autocomplete suggestions dropdown appeared
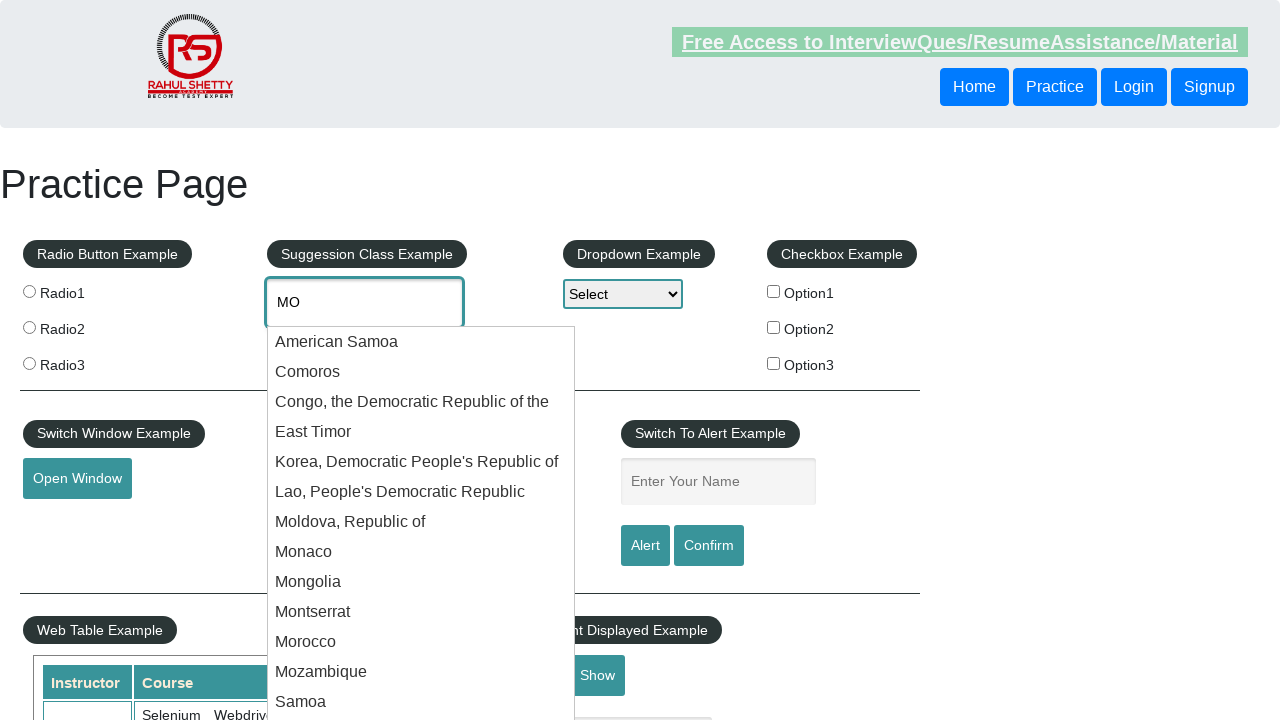

Selected 'Moldova, Republic of' from autocomplete suggestions at (421, 522) on li.ui-menu-item:has-text('Moldova, Republic of')
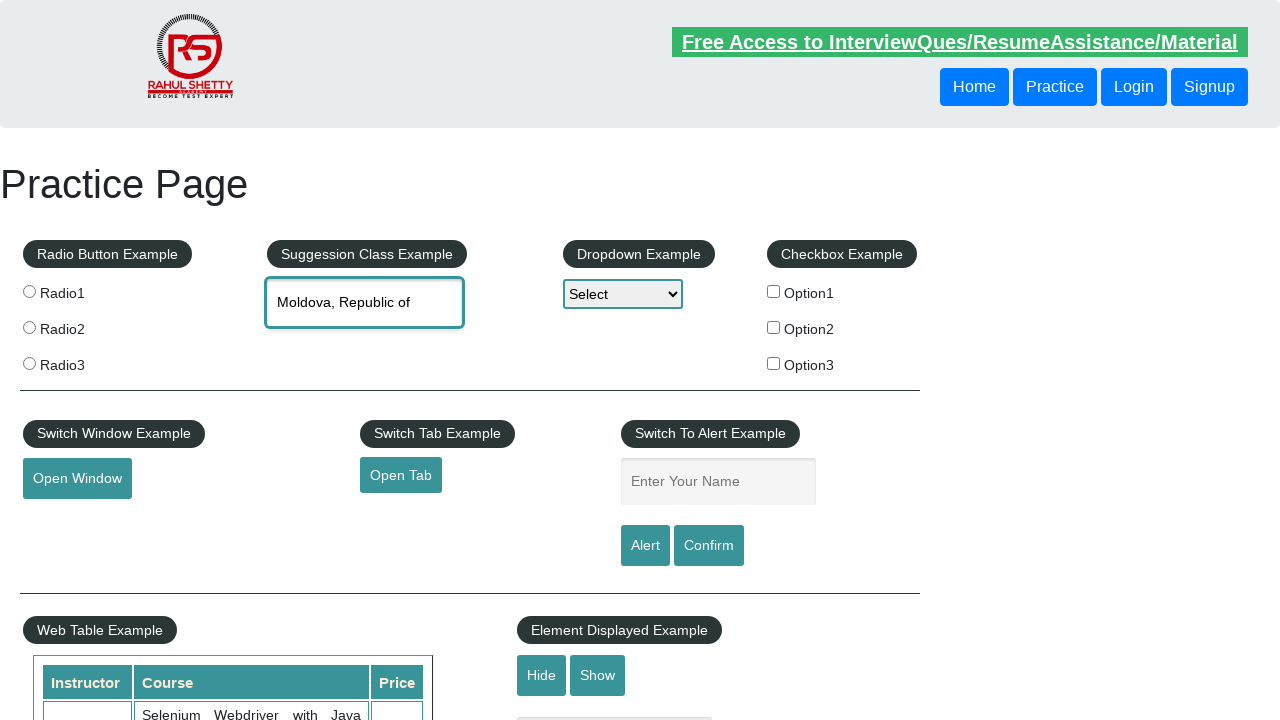

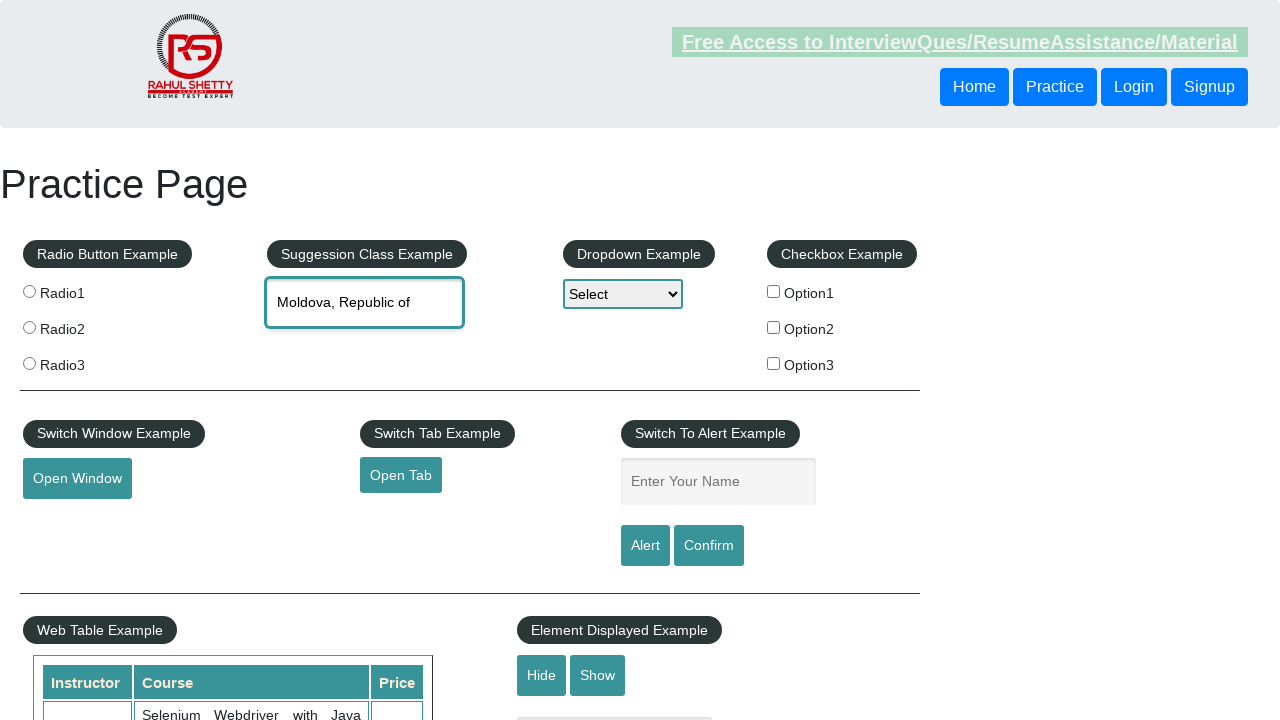